Tests a simple form submission by filling in first name, last name, city, and country fields, then clicking the submit button.

Starting URL: http://suninjuly.github.io/simple_form_find_task.html

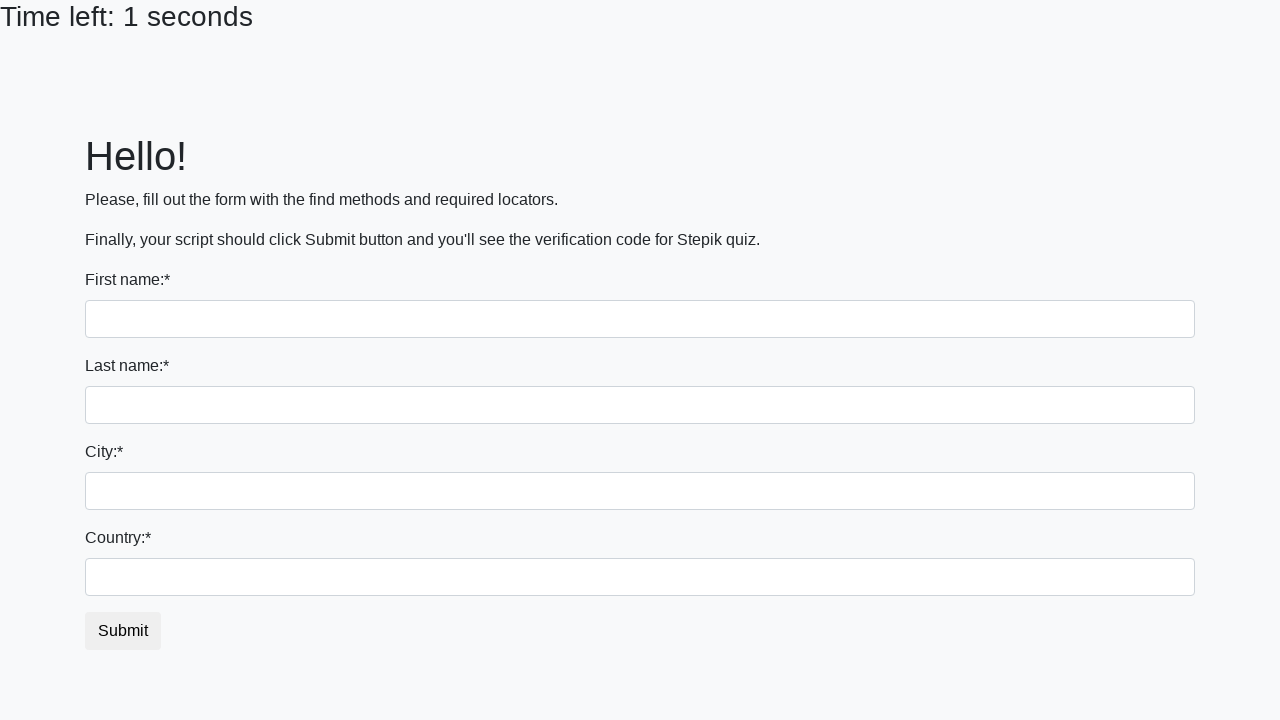

Filled first name field with 'Ivan' on input
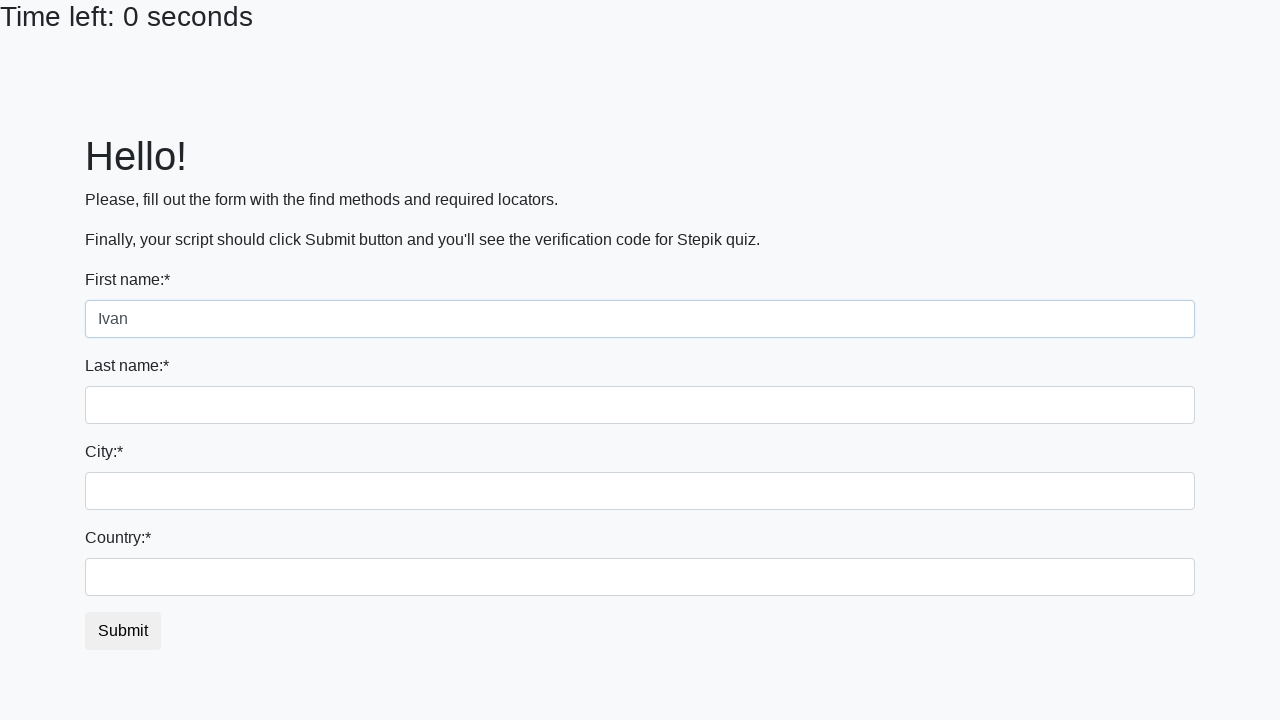

Filled last name field with 'Petrov' on input[name='last_name']
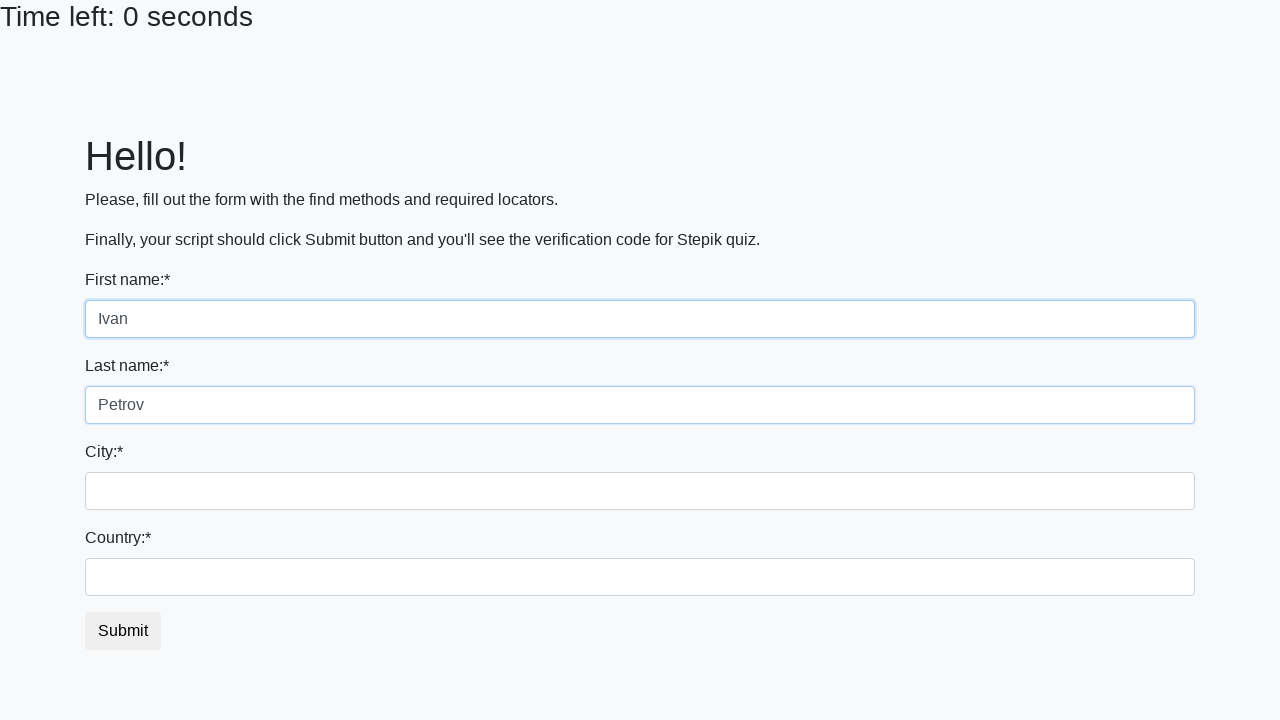

Filled city field with 'Smolensk' on .city
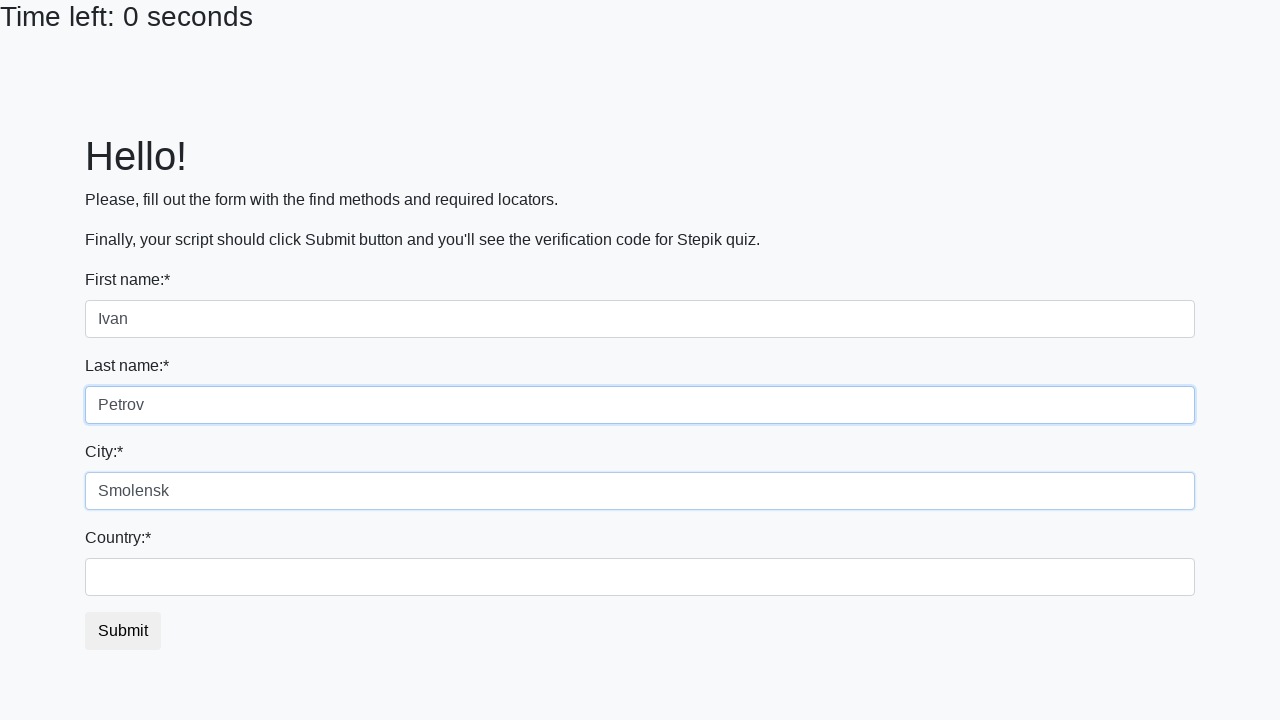

Filled country field with 'Russia' on #country
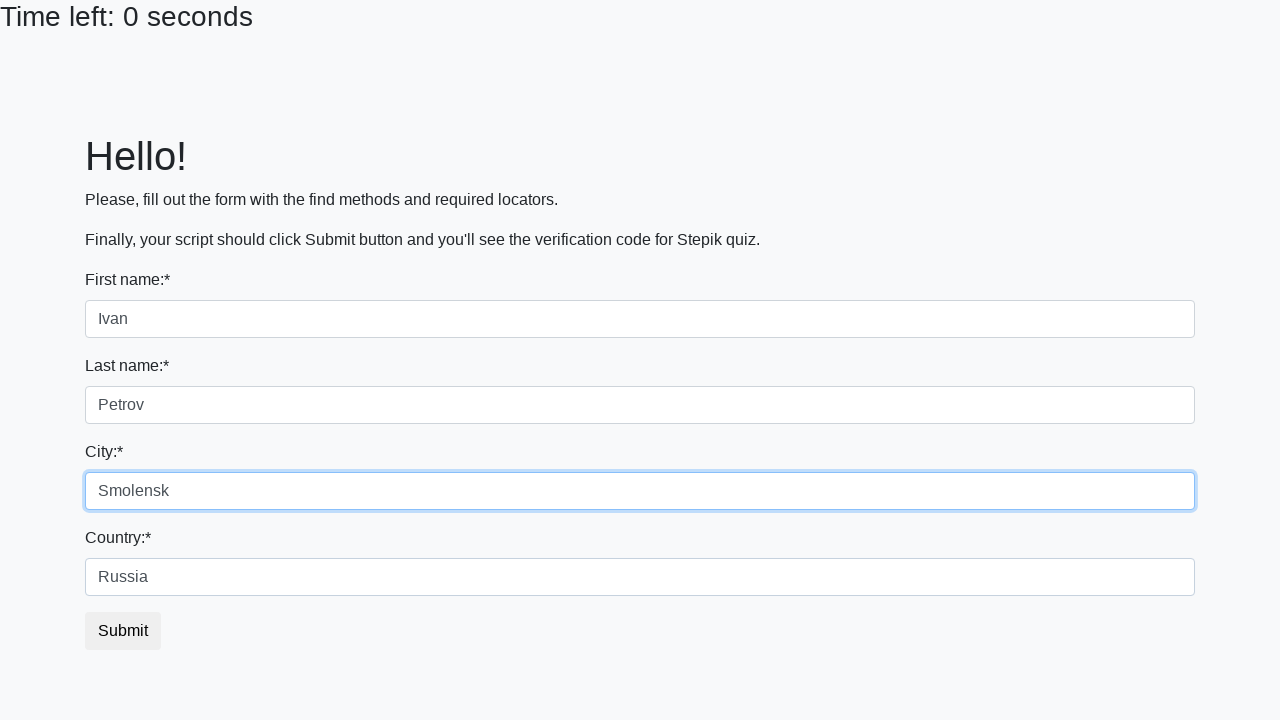

Clicked submit button to complete form submission at (123, 631) on button.btn
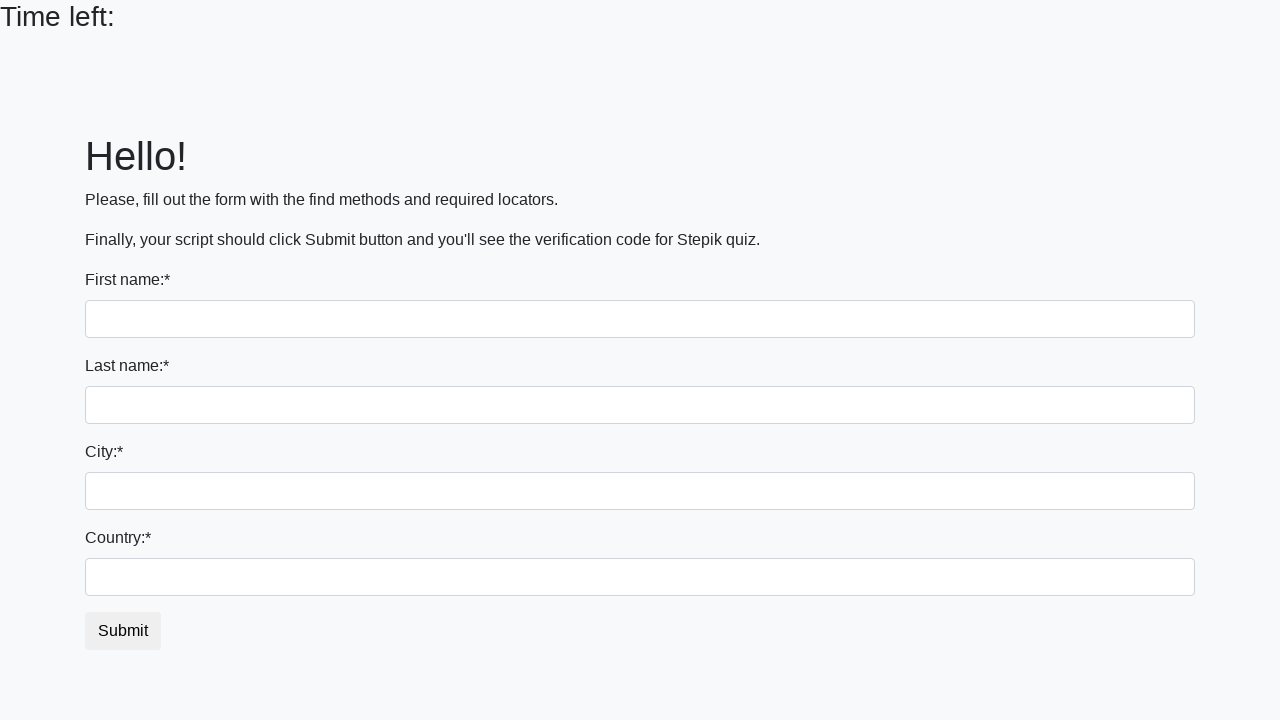

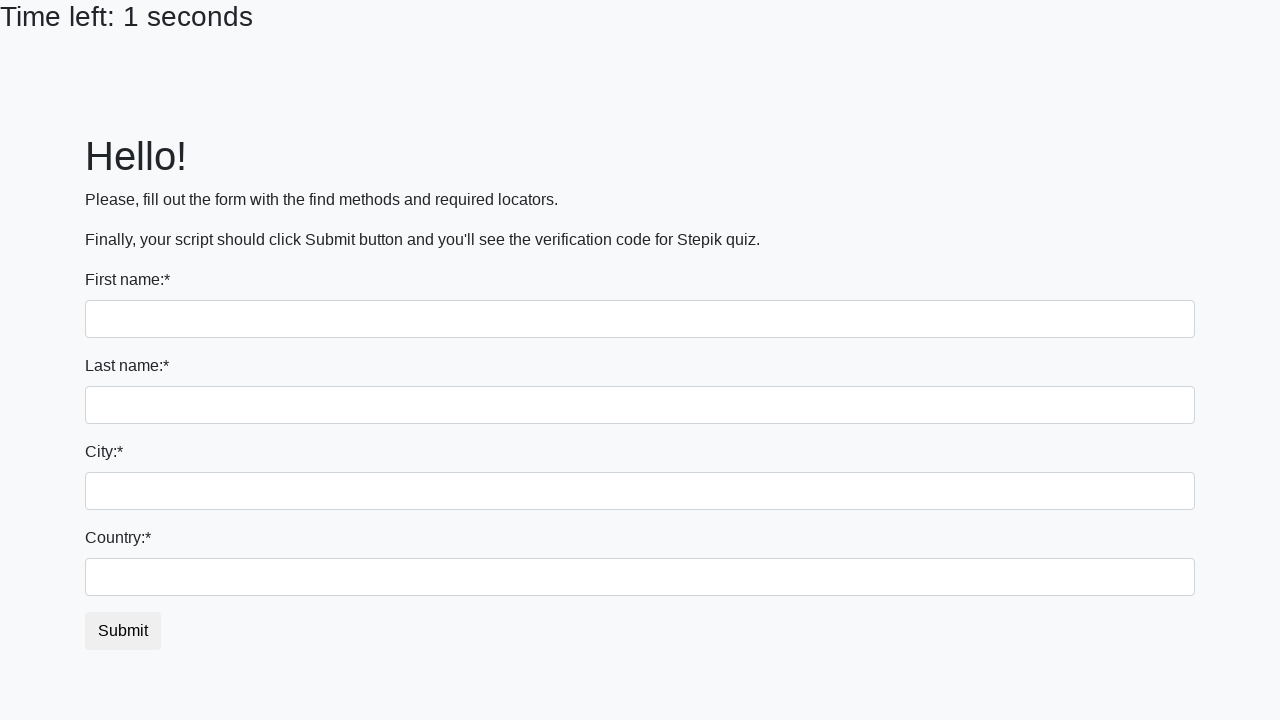